Tests reopening all completed tasks using toggle all on the Completed filter

Starting URL: https://todomvc4tasj.herokuapp.com/

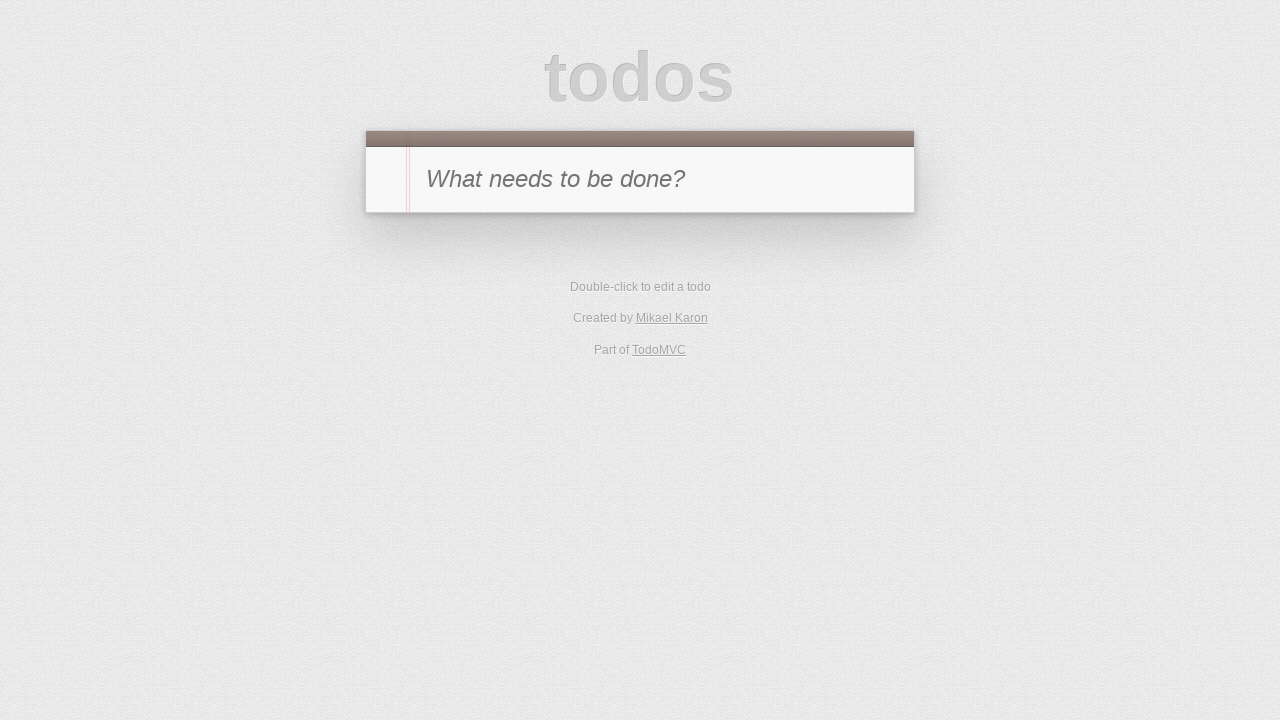

Filled new todo input with task 'A' on #new-todo
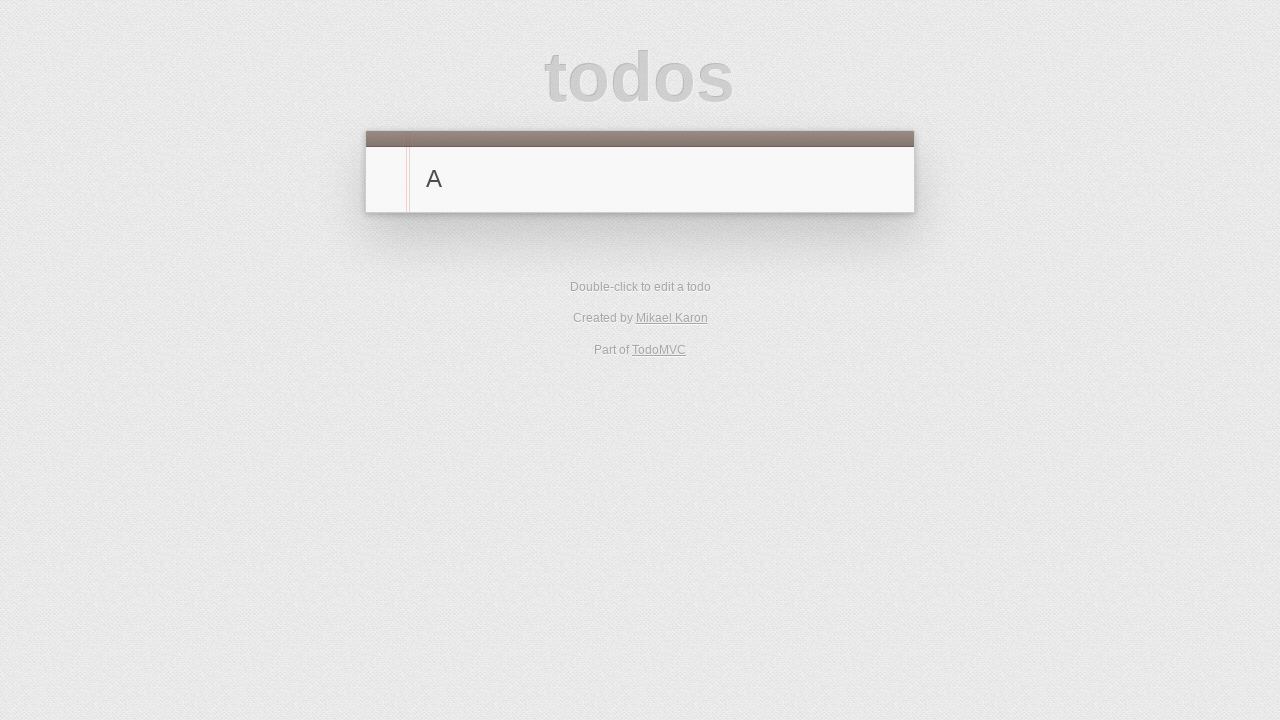

Pressed Enter to add task 'A' on #new-todo
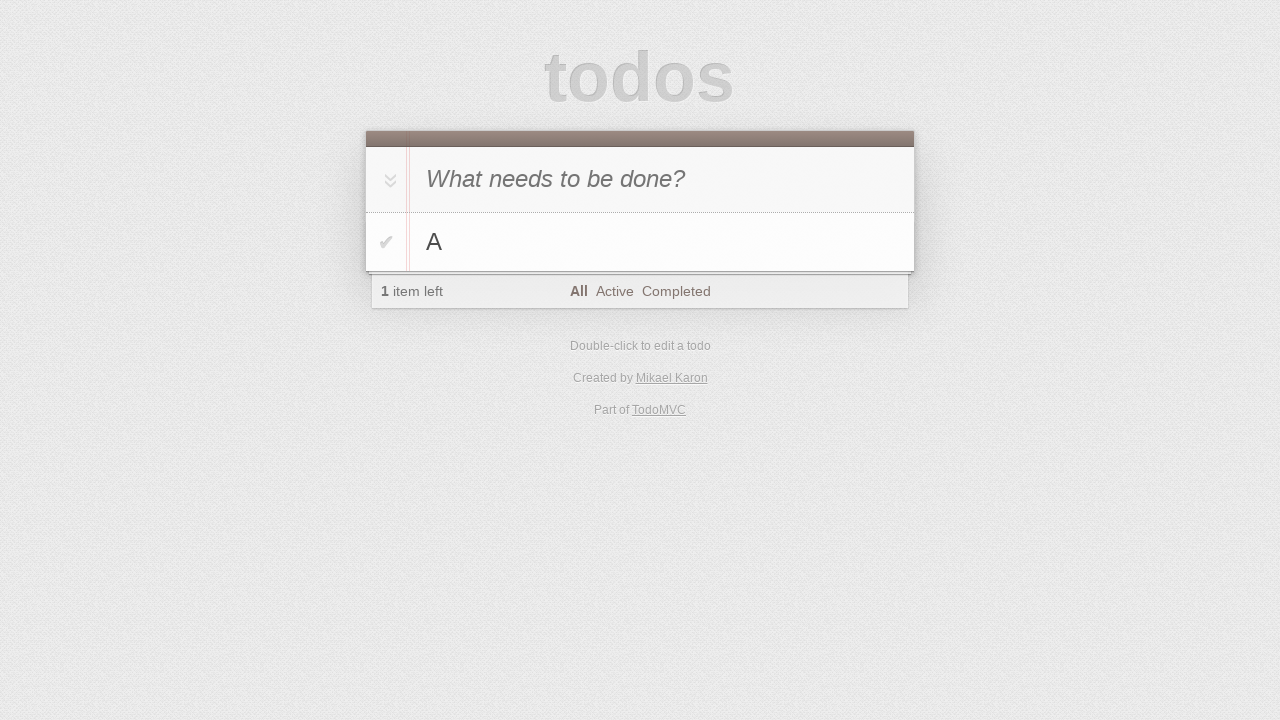

Filled new todo input with task 'B' on #new-todo
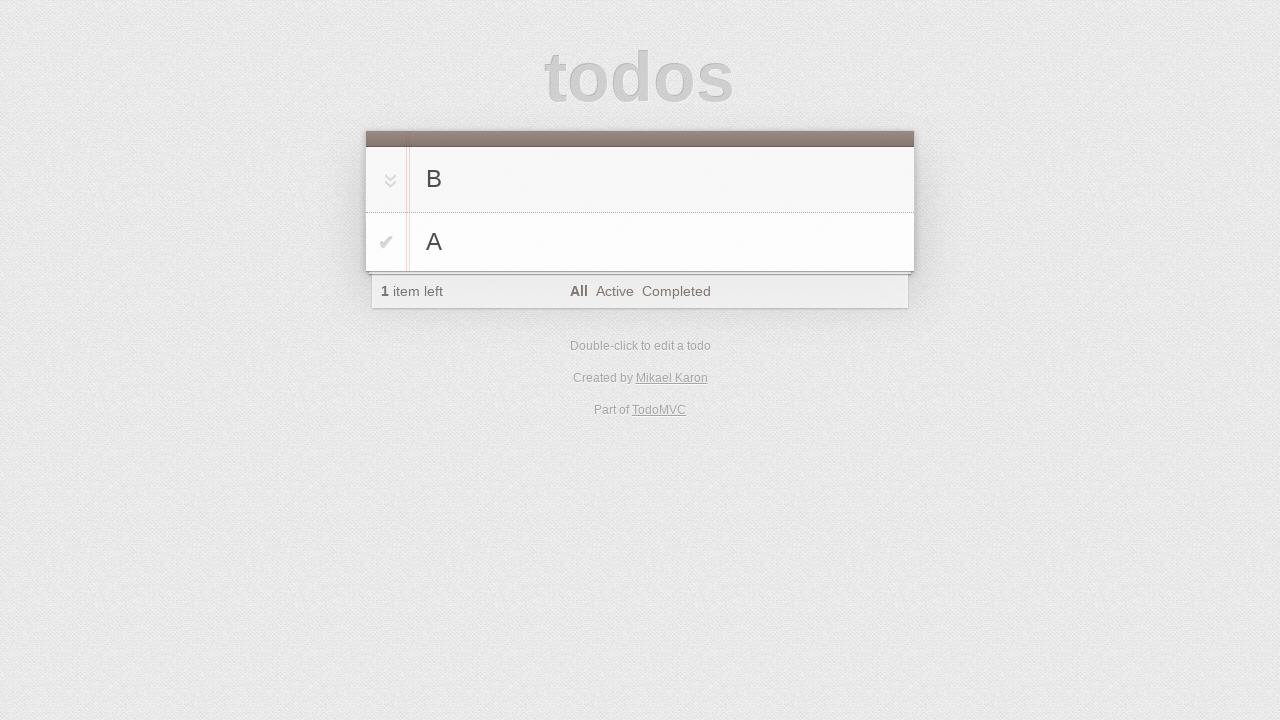

Pressed Enter to add task 'B' on #new-todo
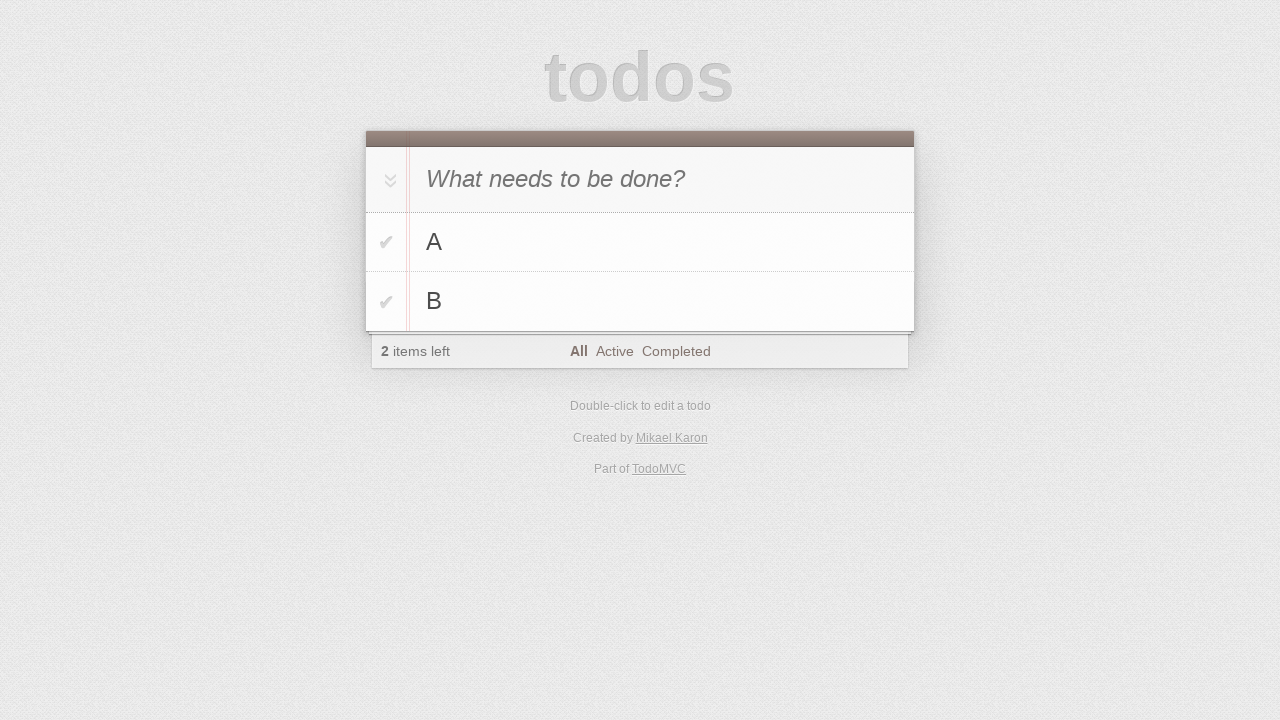

Filled new todo input with task 'C' on #new-todo
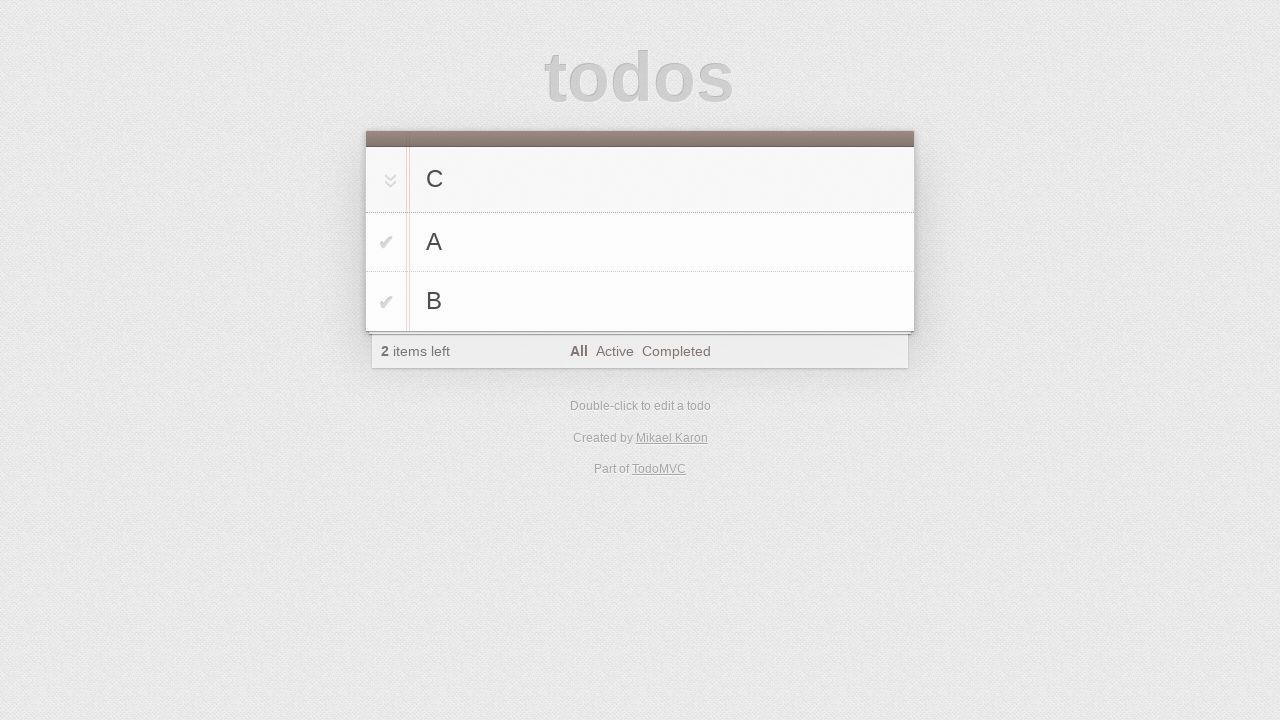

Pressed Enter to add task 'C' on #new-todo
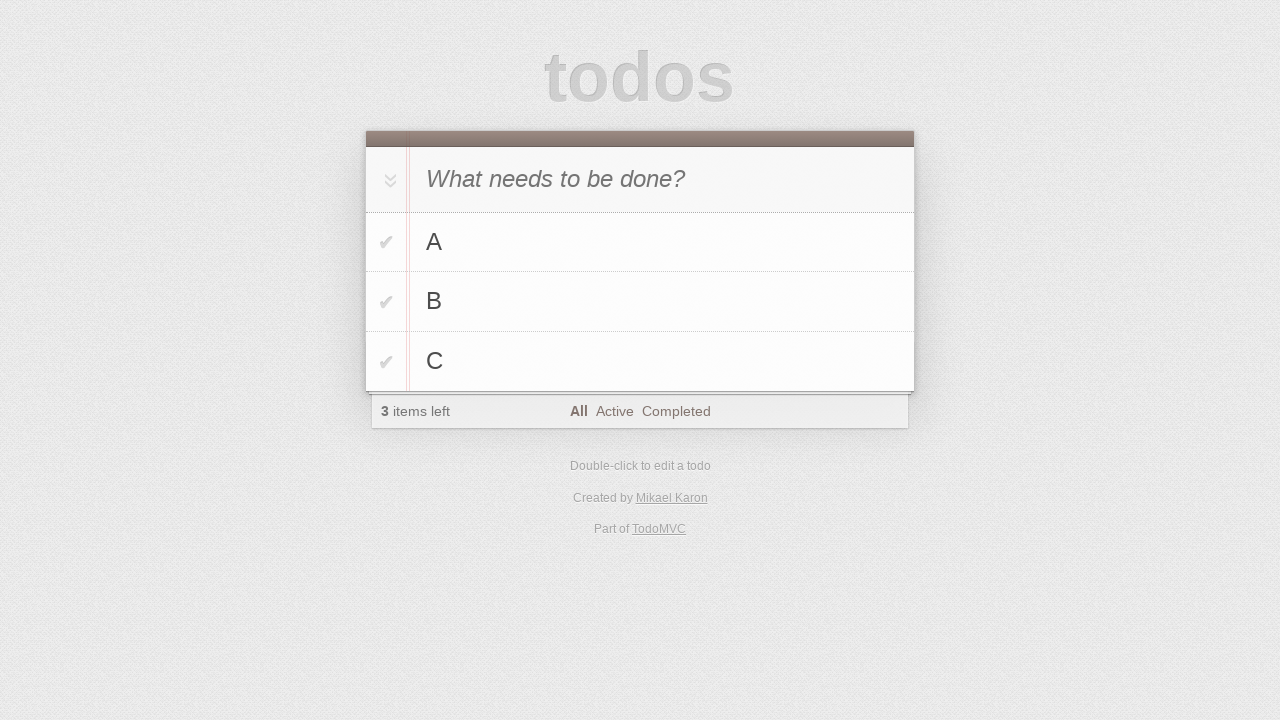

Clicked toggle all to mark all tasks as complete at (388, 180) on #toggle-all
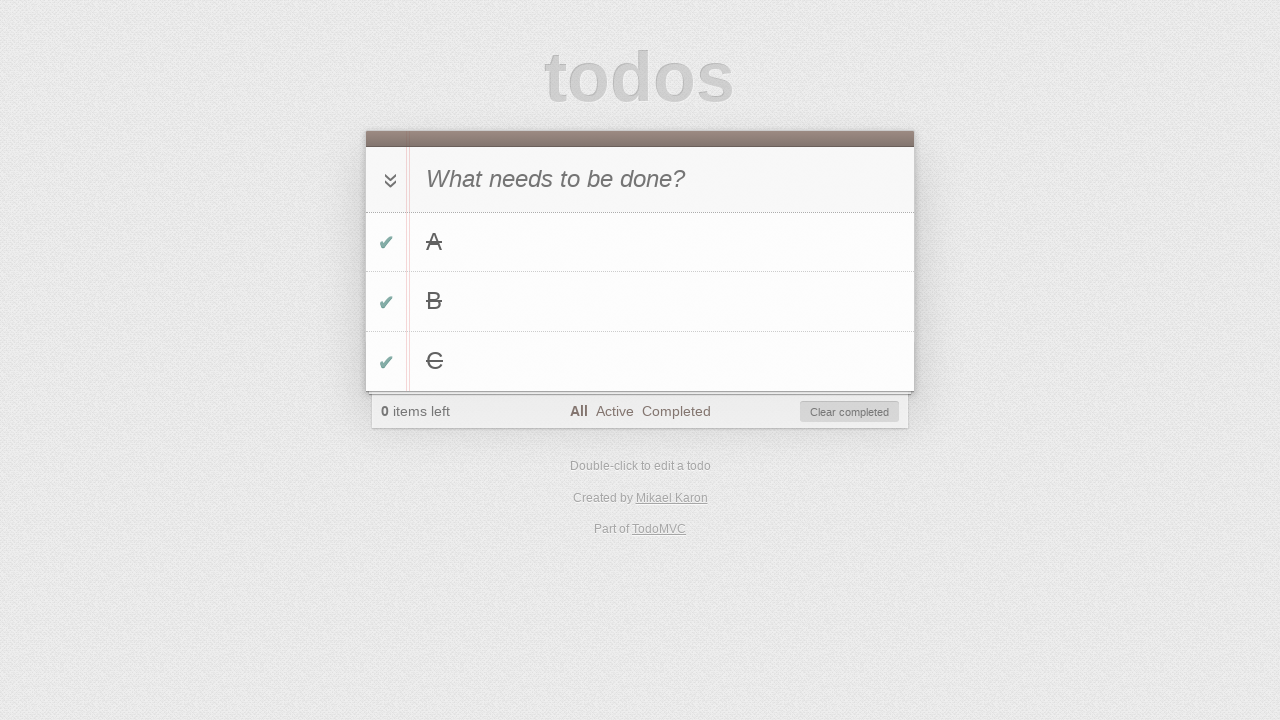

Clicked Completed filter to show only completed tasks at (676, 411) on a:has-text('Completed')
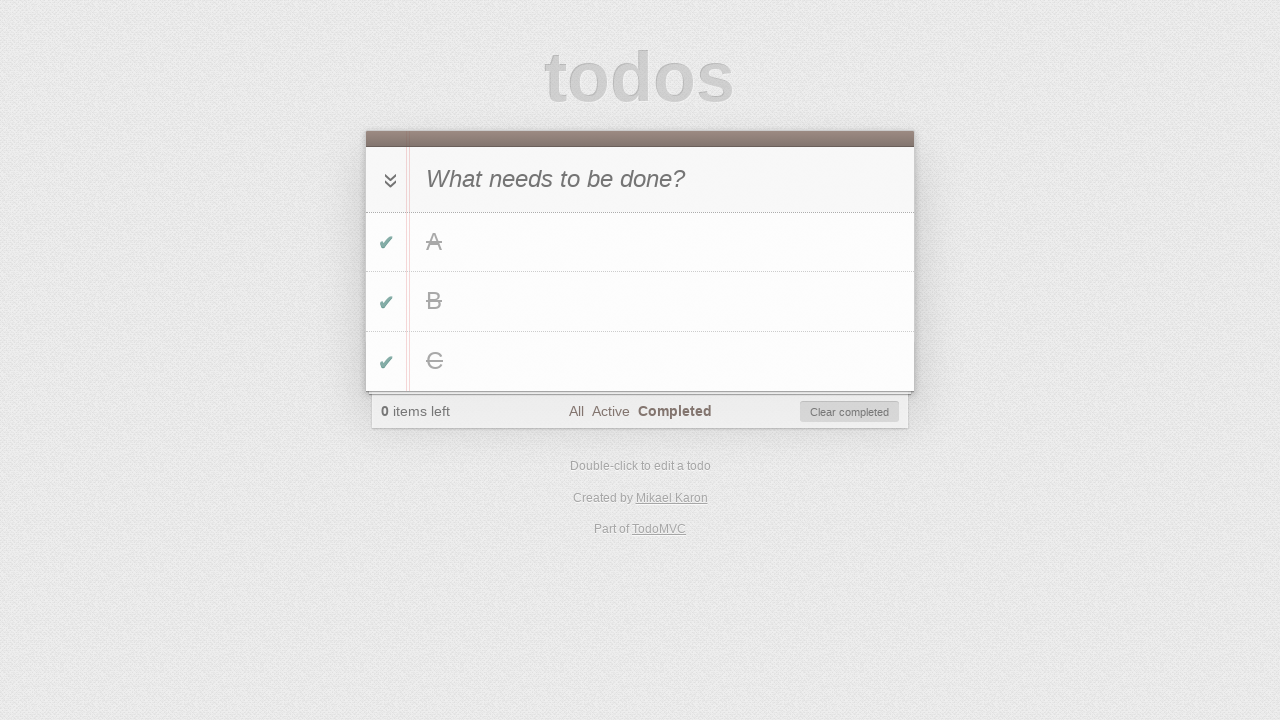

Verified task 'A' is visible in completed list
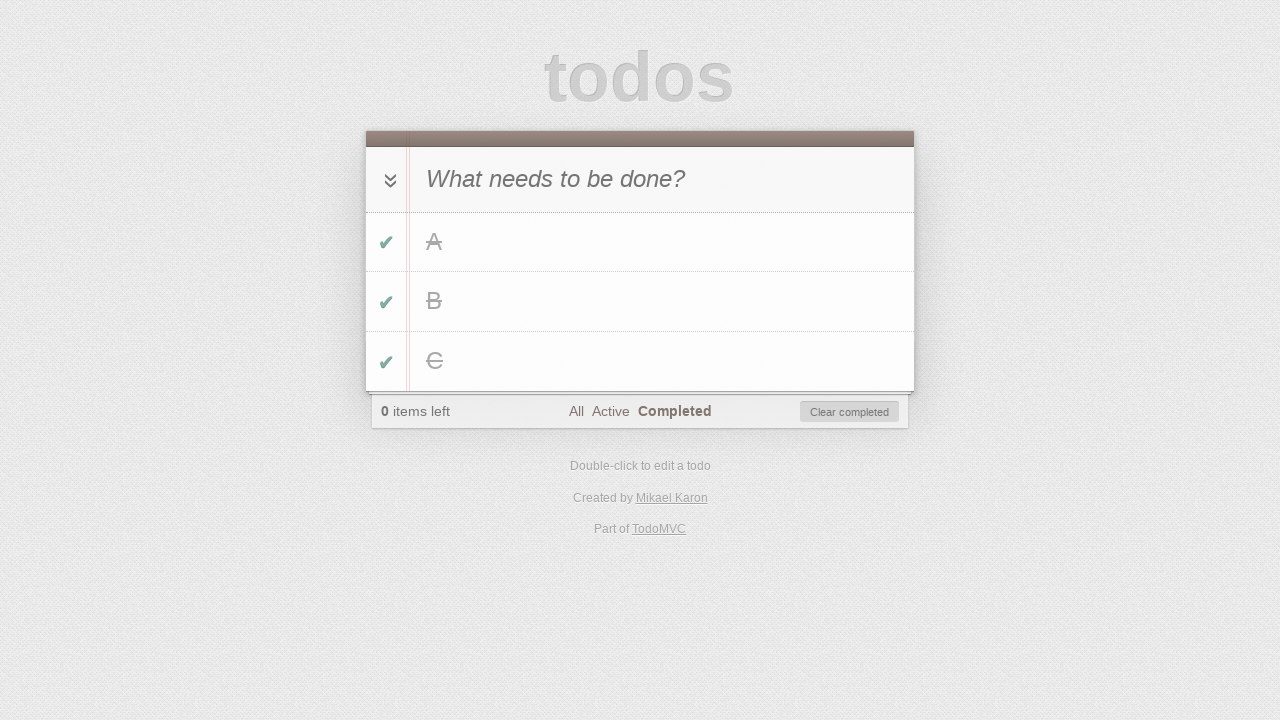

Verified task 'B' is visible in completed list
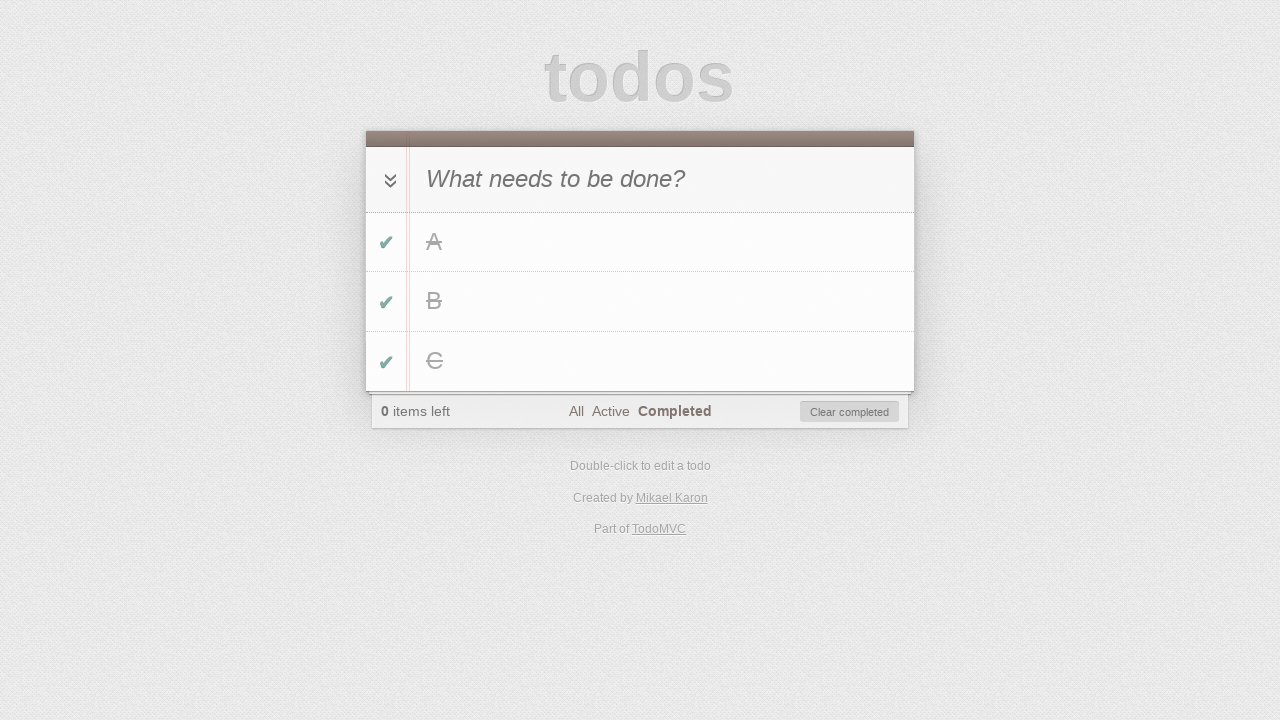

Verified task 'C' is visible in completed list
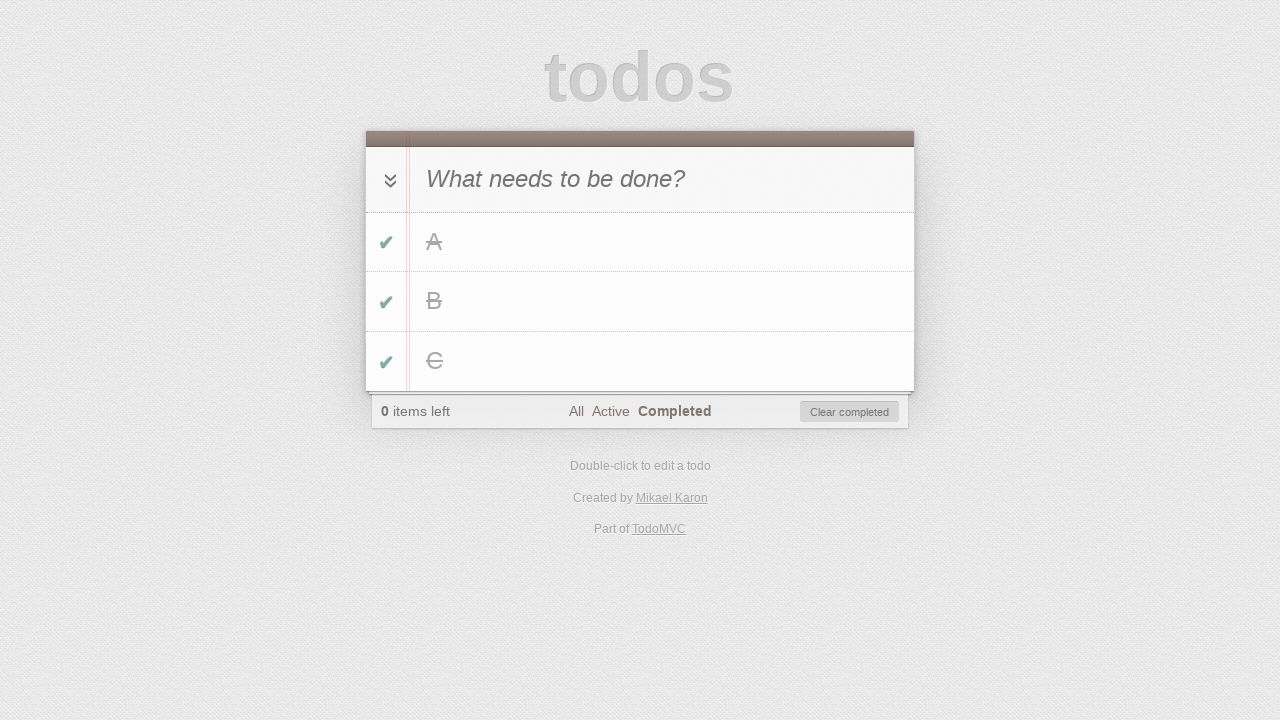

Clicked toggle all to reopen all completed tasks at (388, 180) on #toggle-all
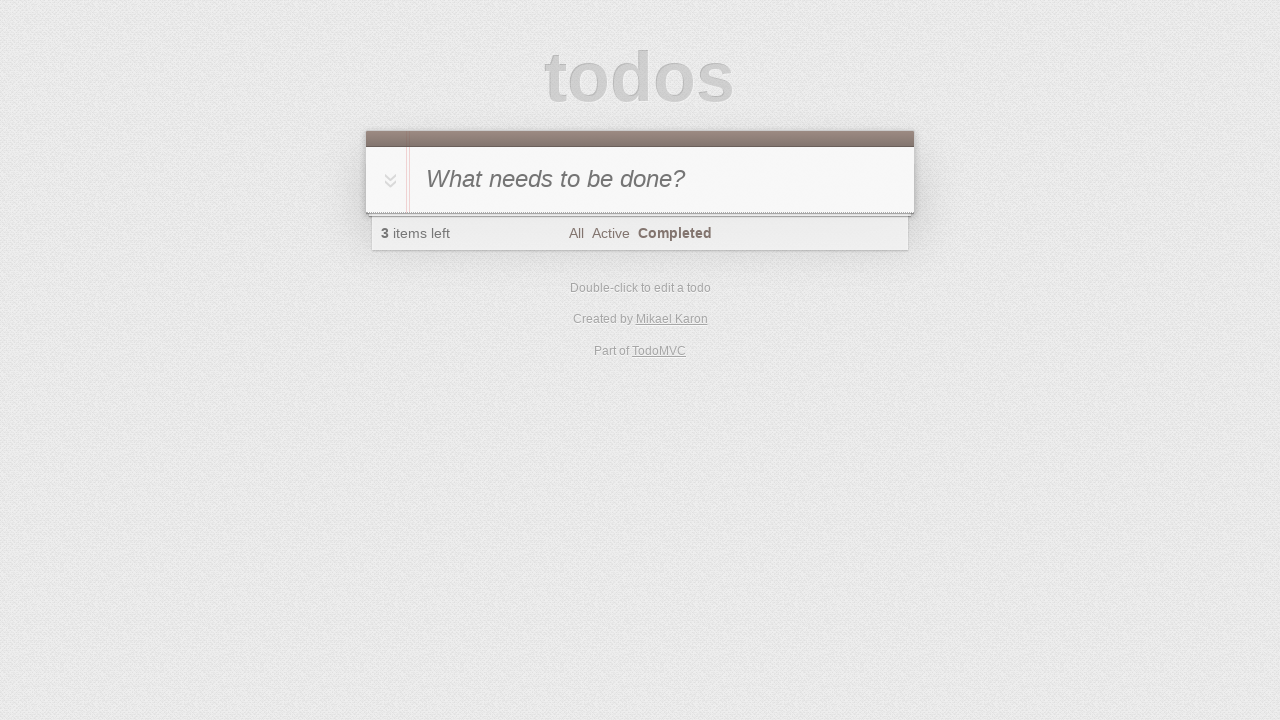

Verified no tasks are visible on completed filter after reopening all tasks
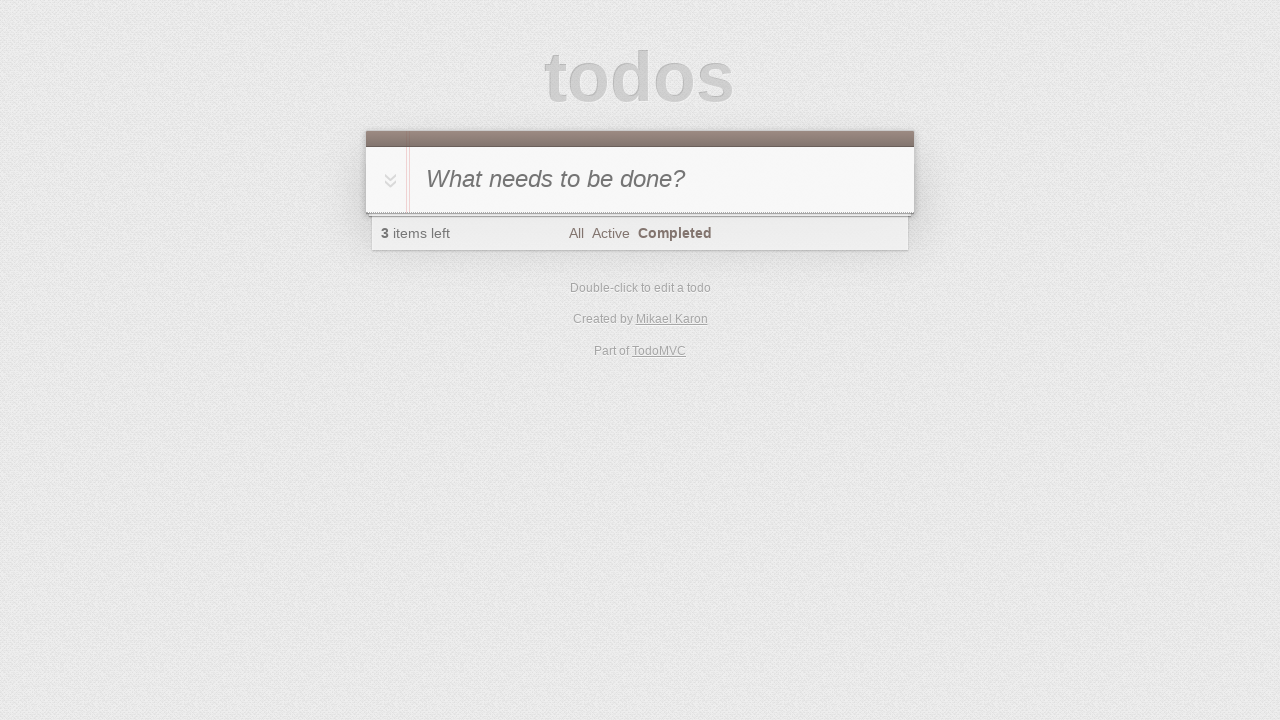

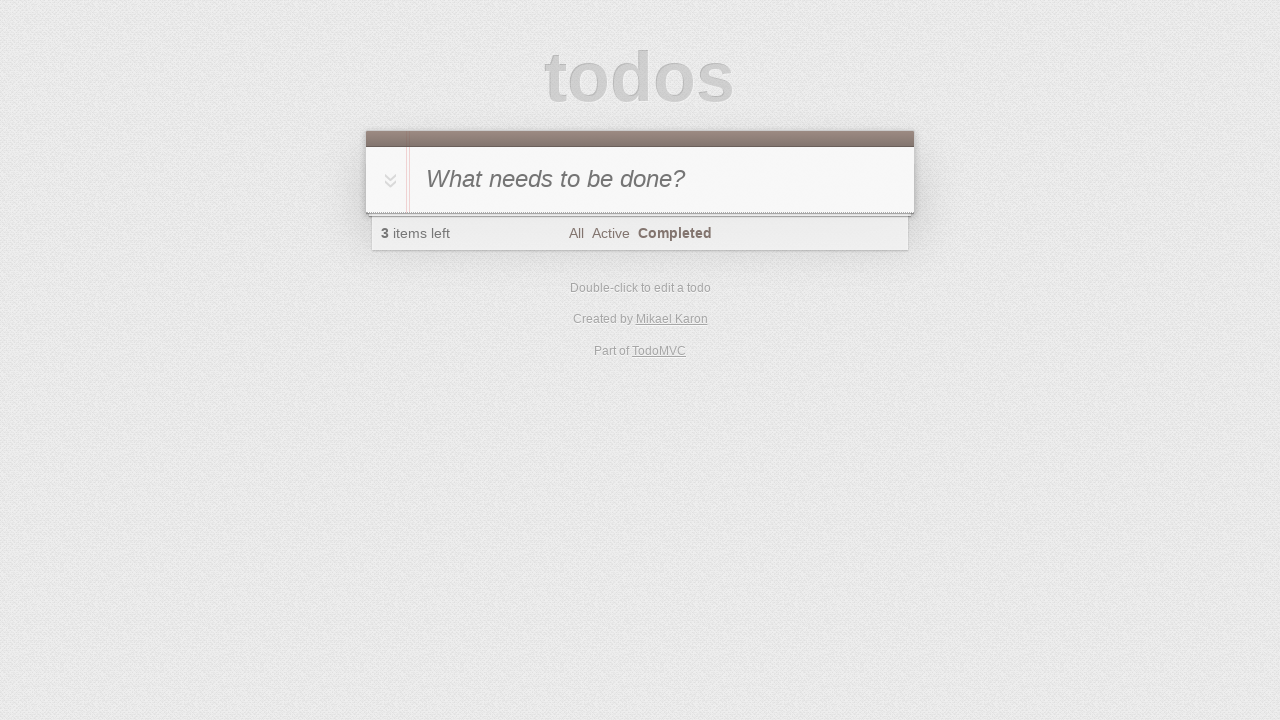